Tests confirmation alert by clicking a button, accepting the alert, then dismissing it on second click

Starting URL: https://demoqa.com/alerts

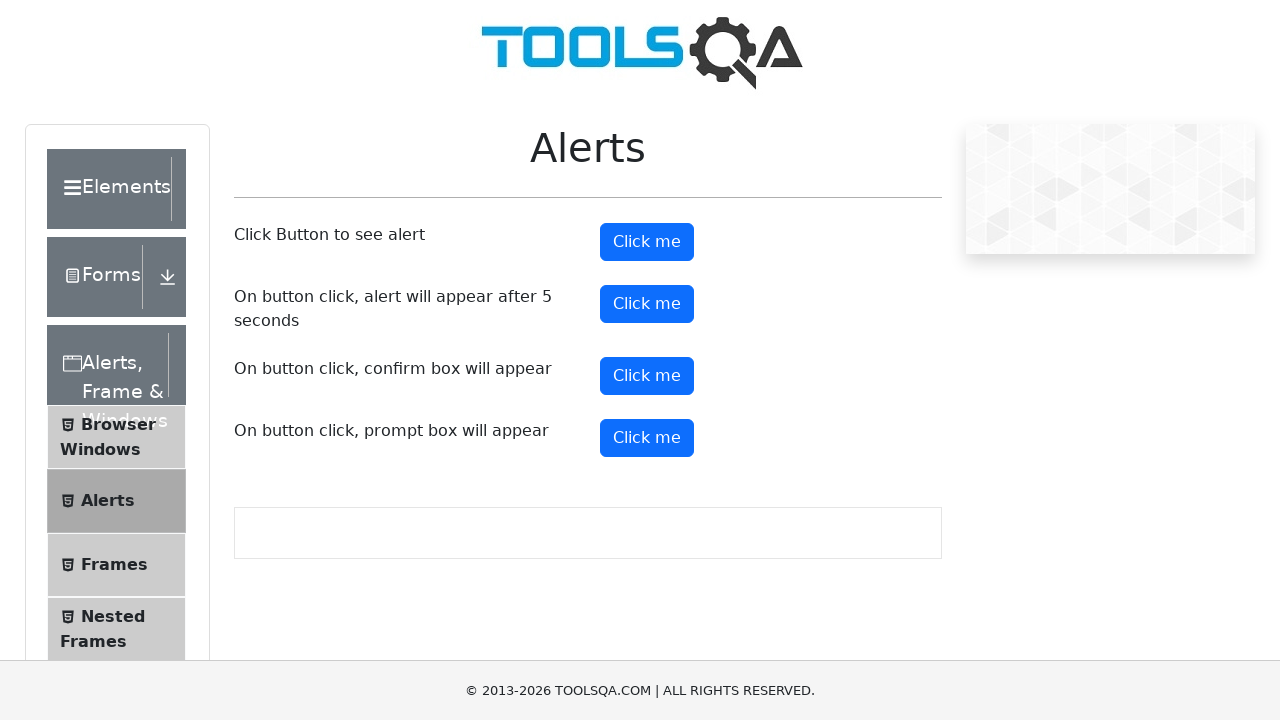

Set up dialog handler to accept confirmation alert
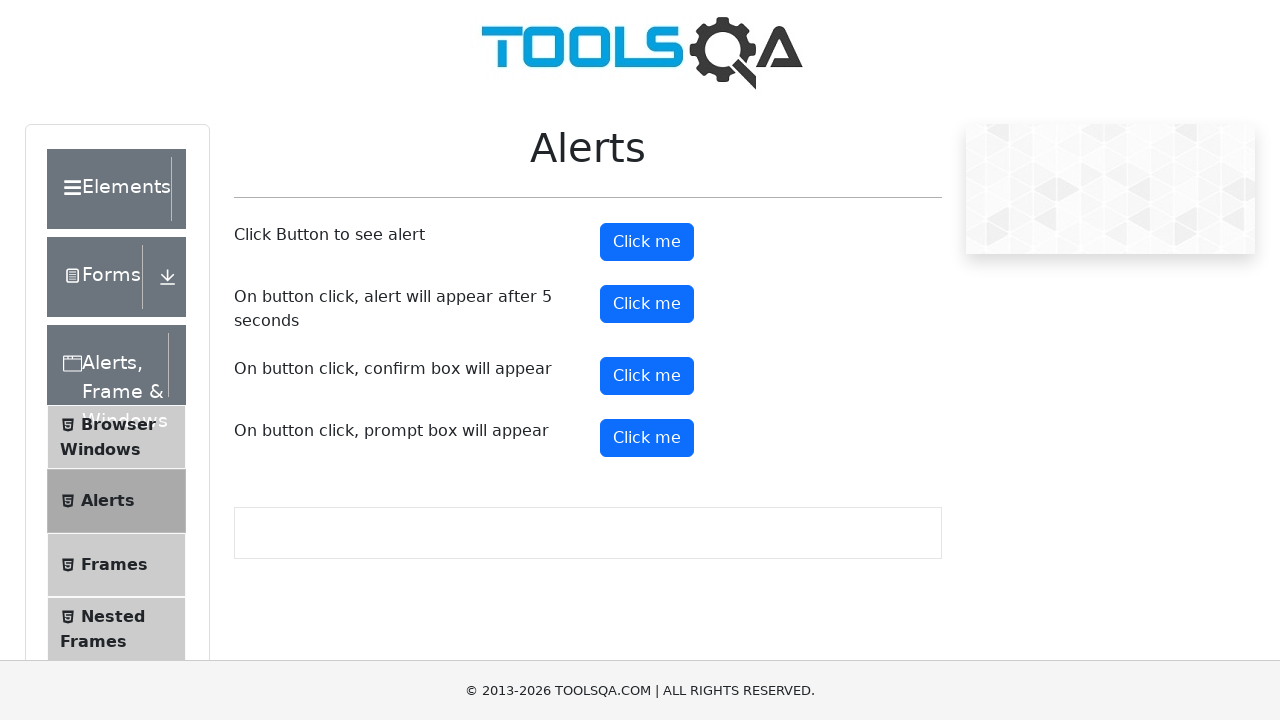

Clicked confirmation button to trigger alert at (647, 376) on button#confirmButton
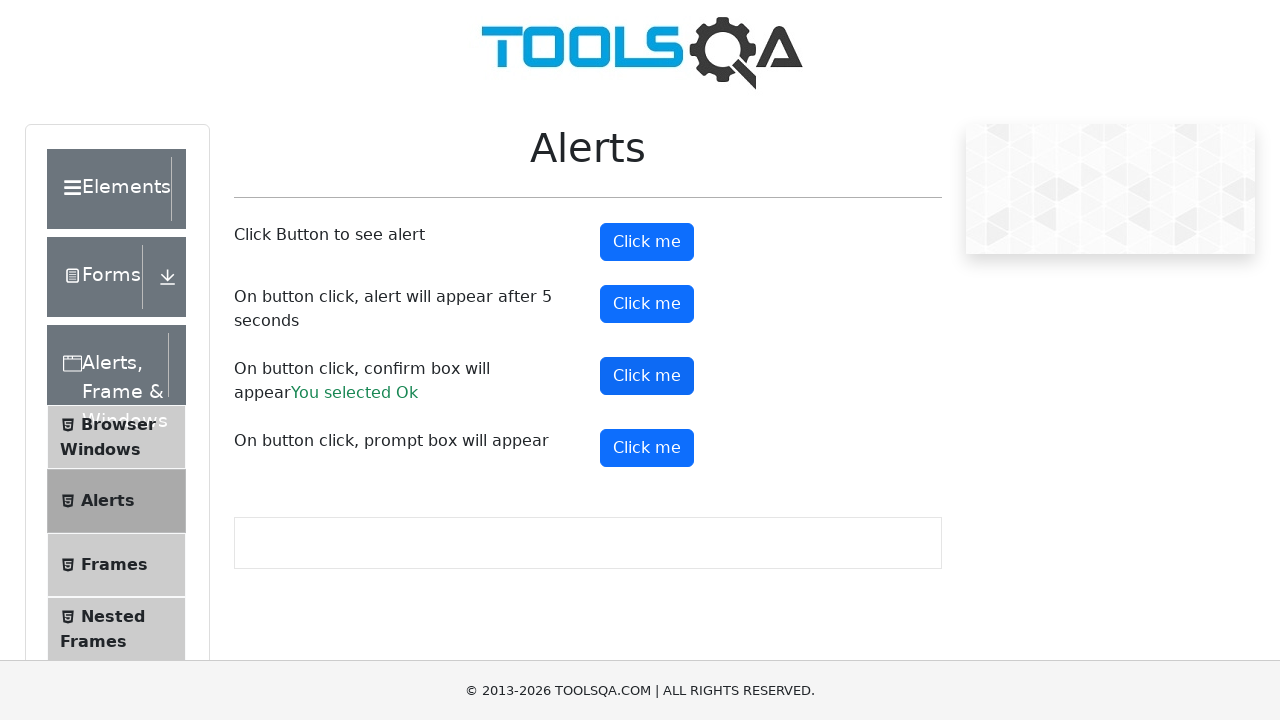

Verified result text shows 'You selected Ok' after accepting alert
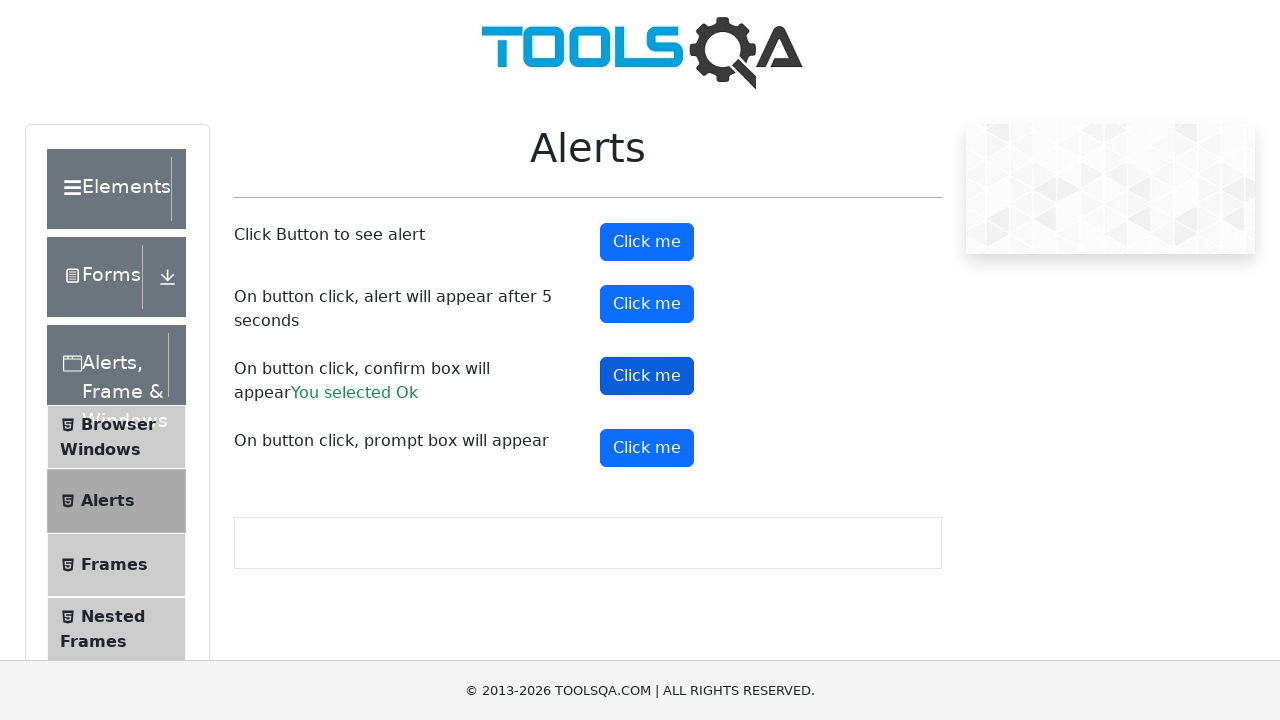

Set up dialog handler to dismiss confirmation alert
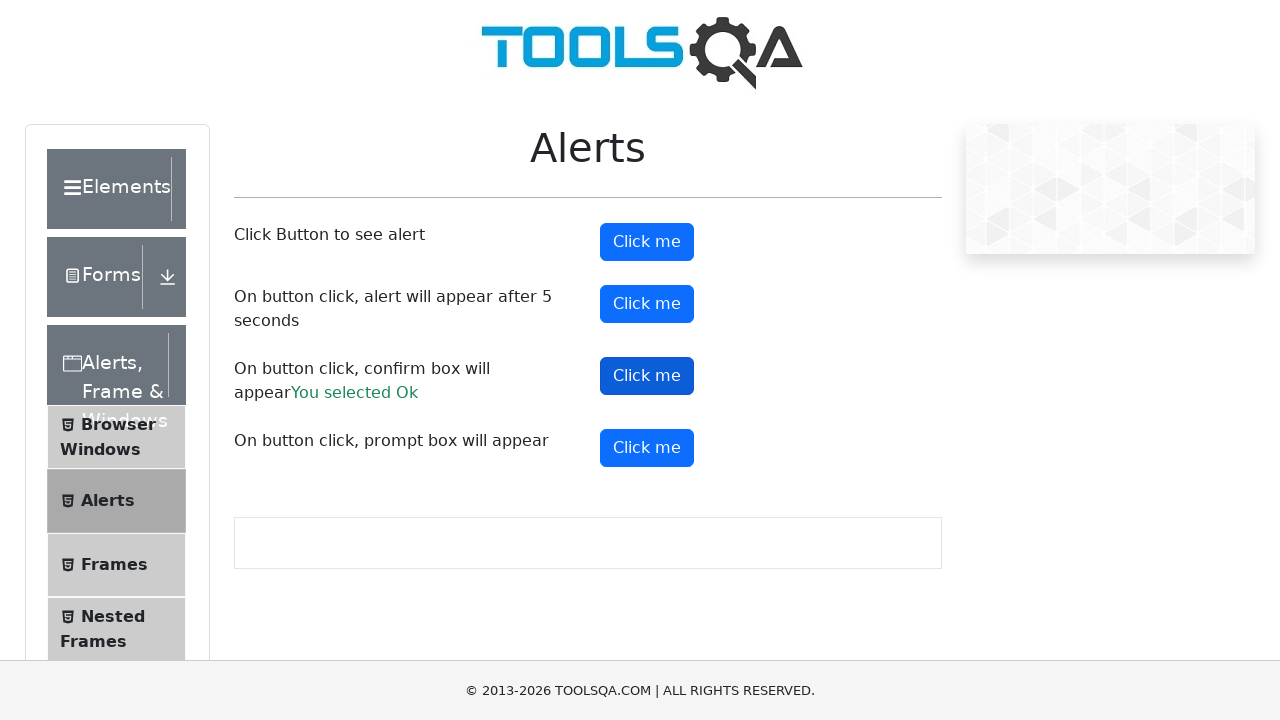

Clicked confirmation button to trigger alert second time at (647, 376) on button#confirmButton
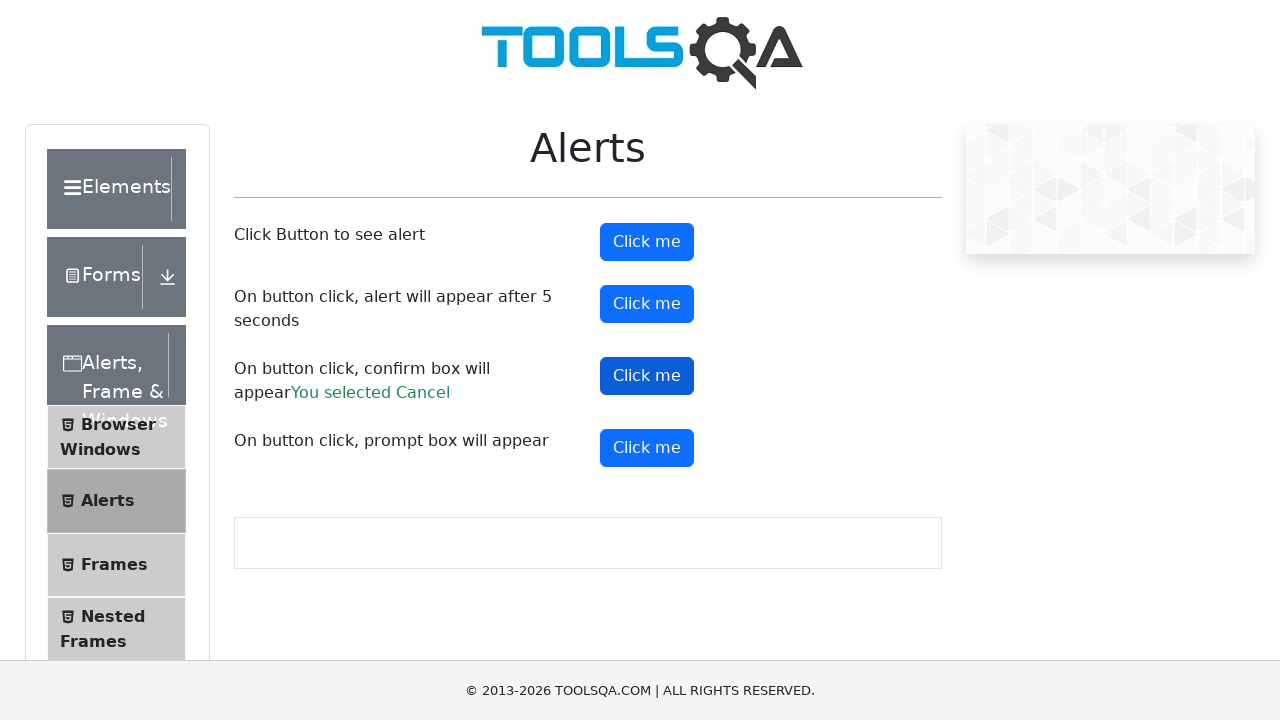

Verified result text shows 'You selected Cancel' after dismissing alert
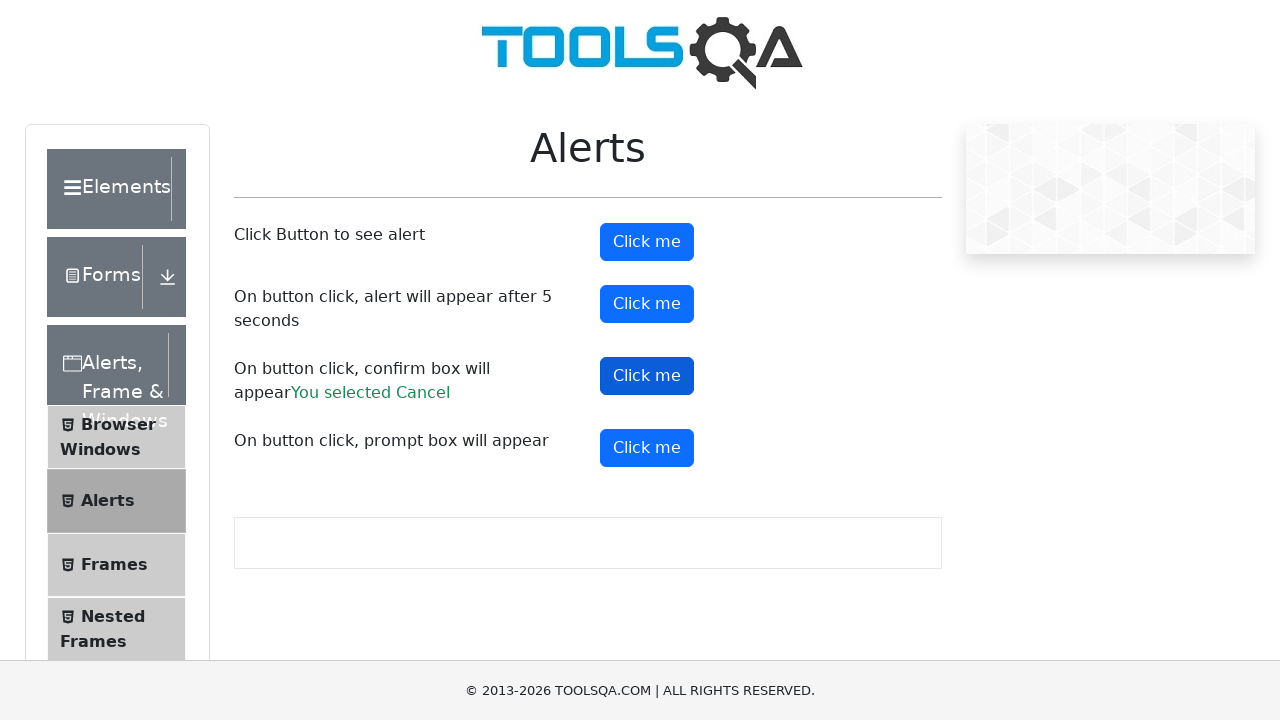

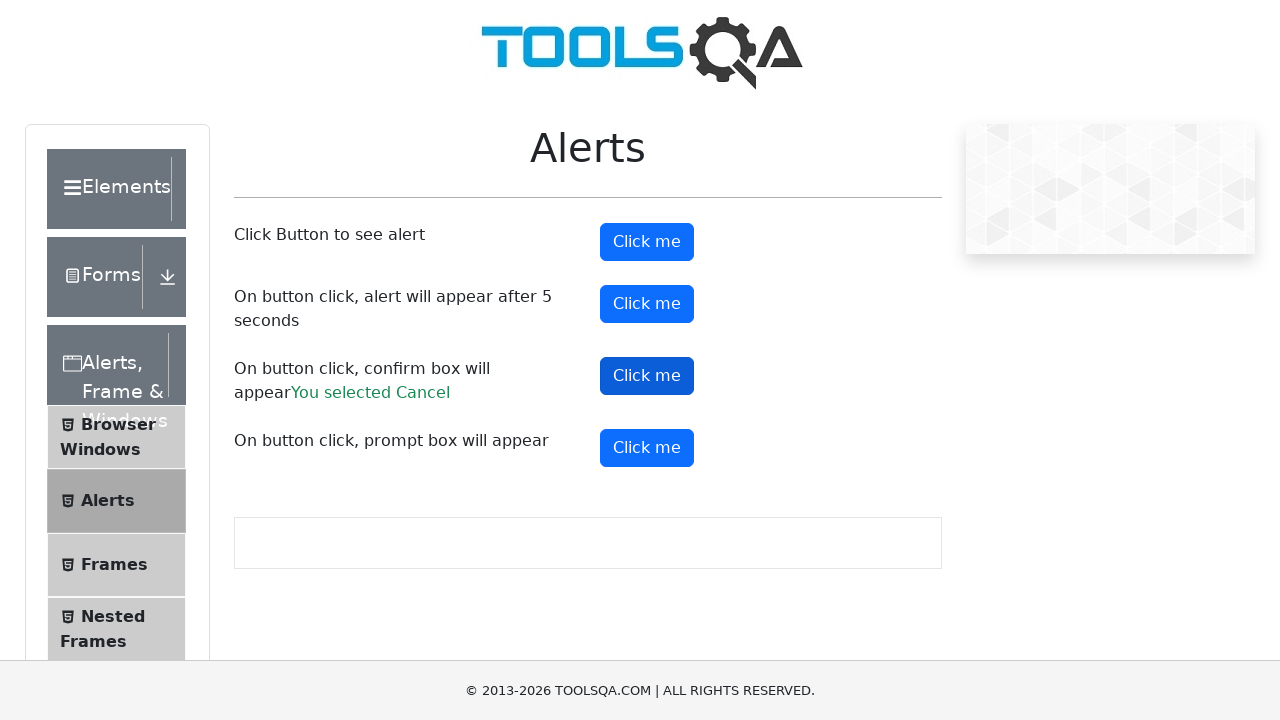